Navigates to an automation bookstore website and verifies that the page title is not equal to "BookStore"

Starting URL: https://automationbookstore.dev/

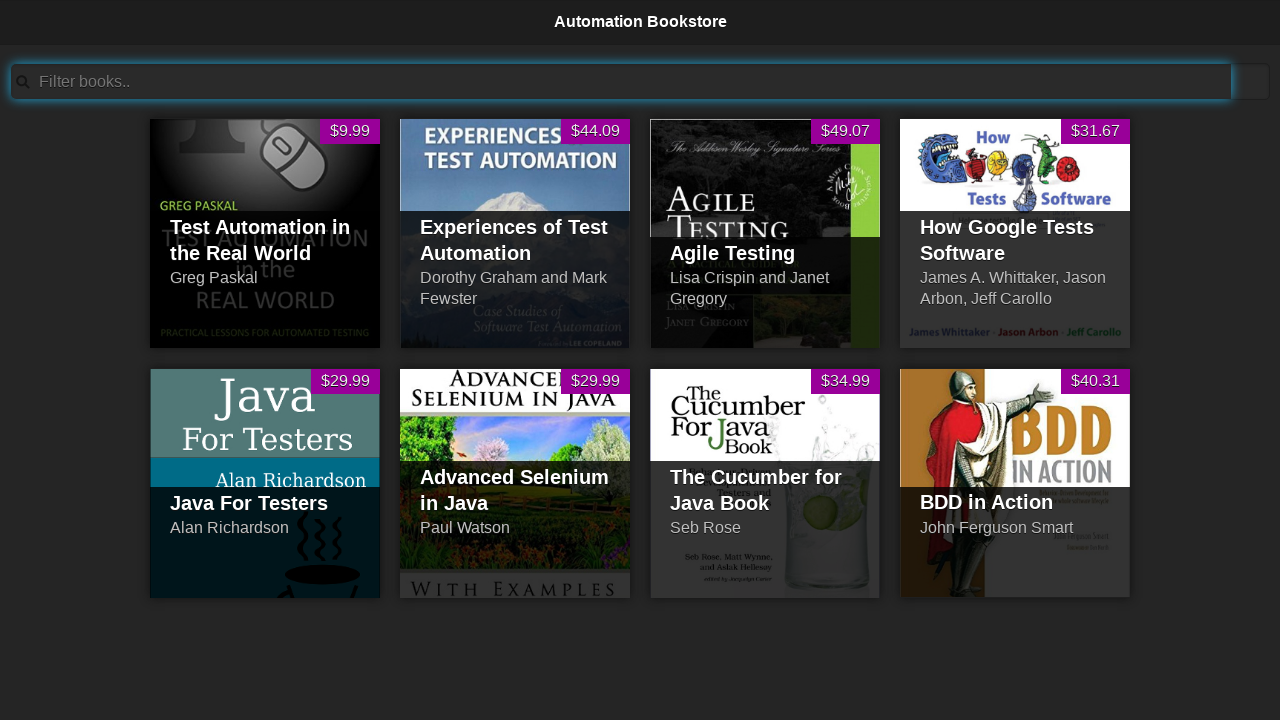

Navigated to automation bookstore website
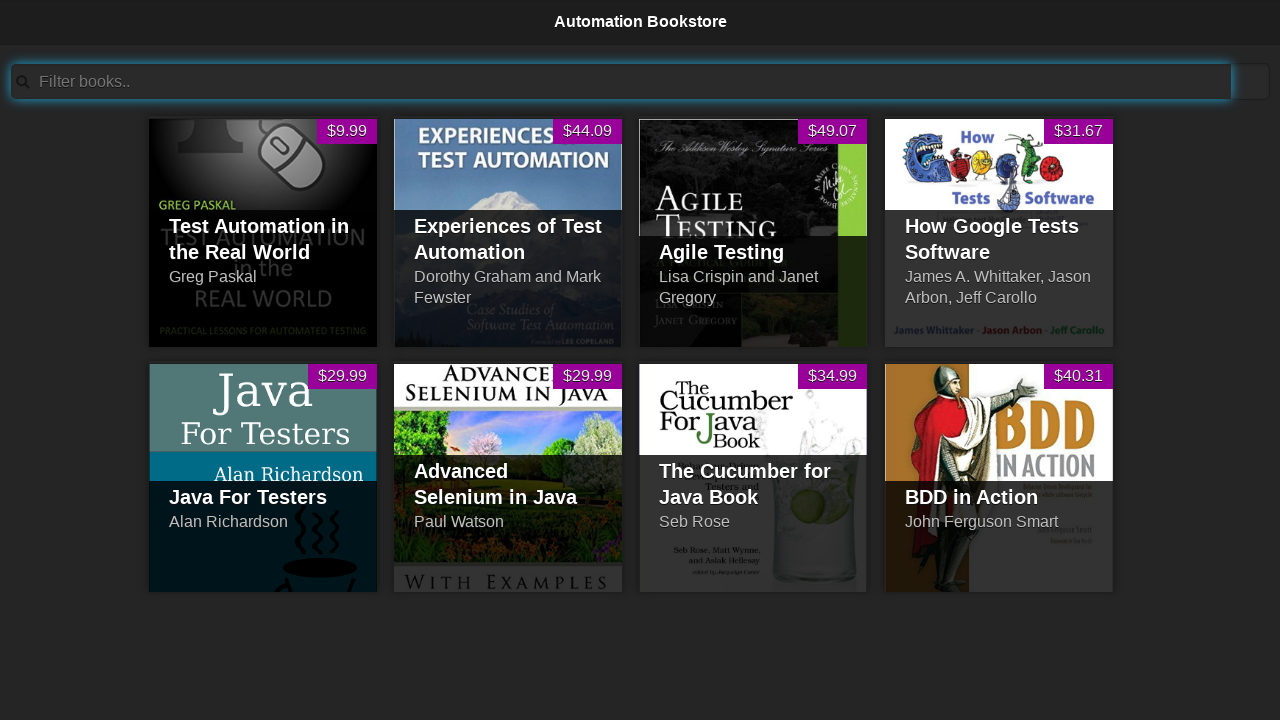

Retrieved page title: 'Automation Bookstore'
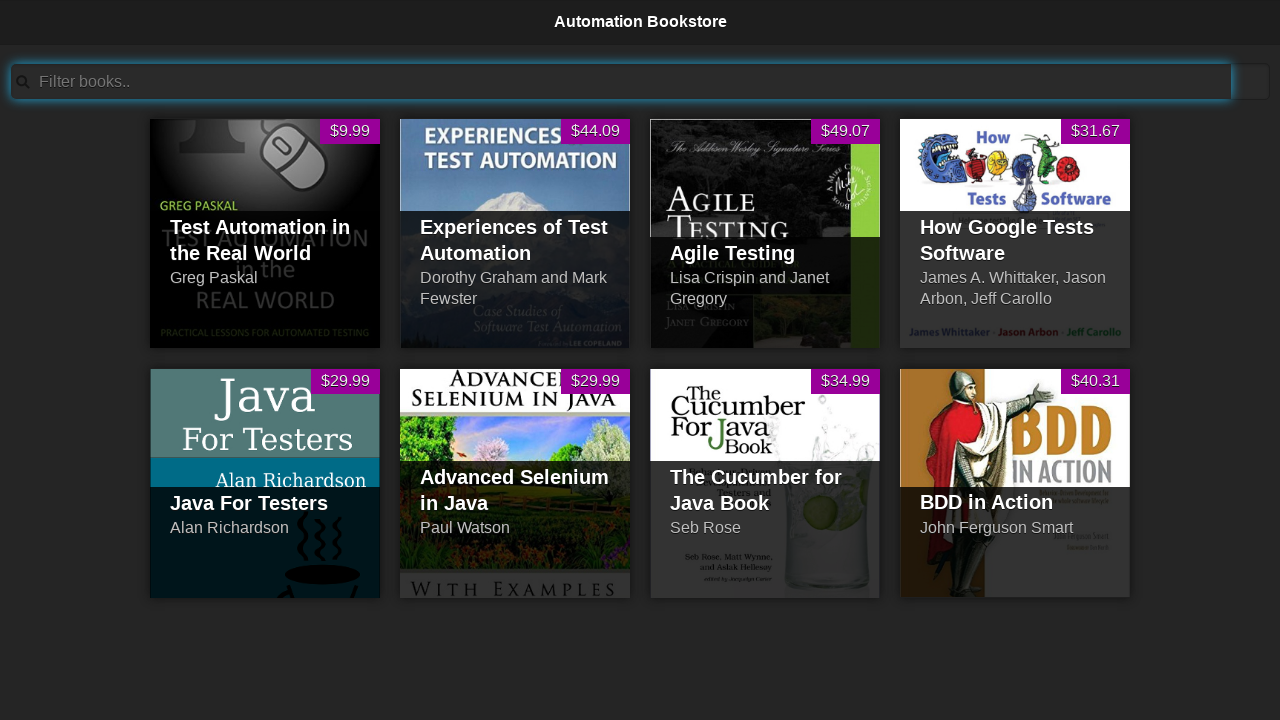

Verified that page title is not equal to 'BookStore'
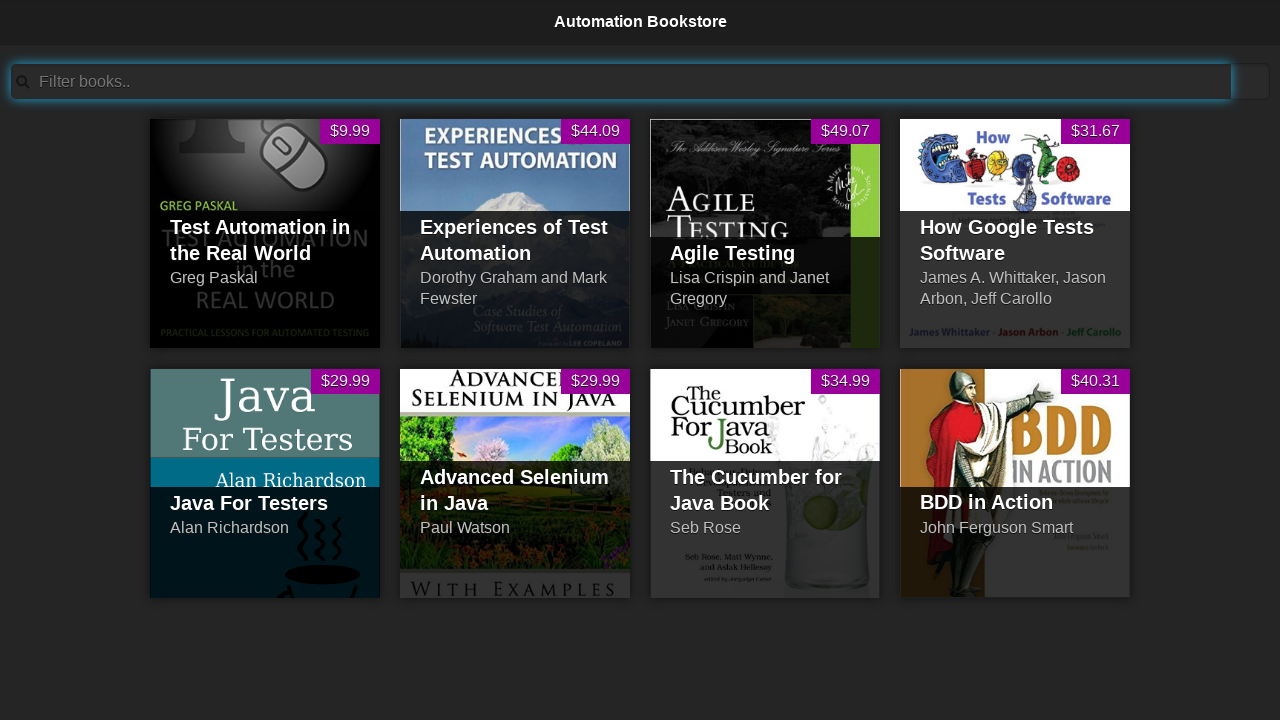

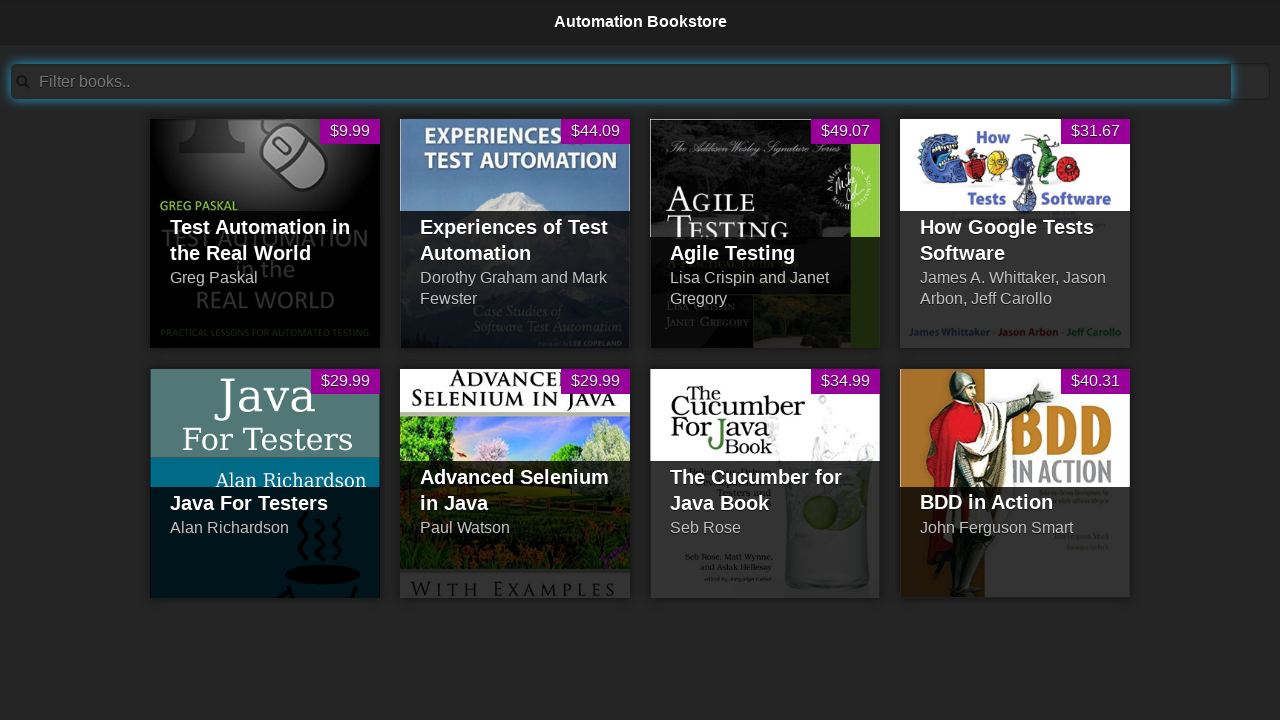